Navigates to the-internet.herokuapp.com and clicks on the second link in the content list, then handles any window switching that may occur.

Starting URL: https://the-internet.herokuapp.com/

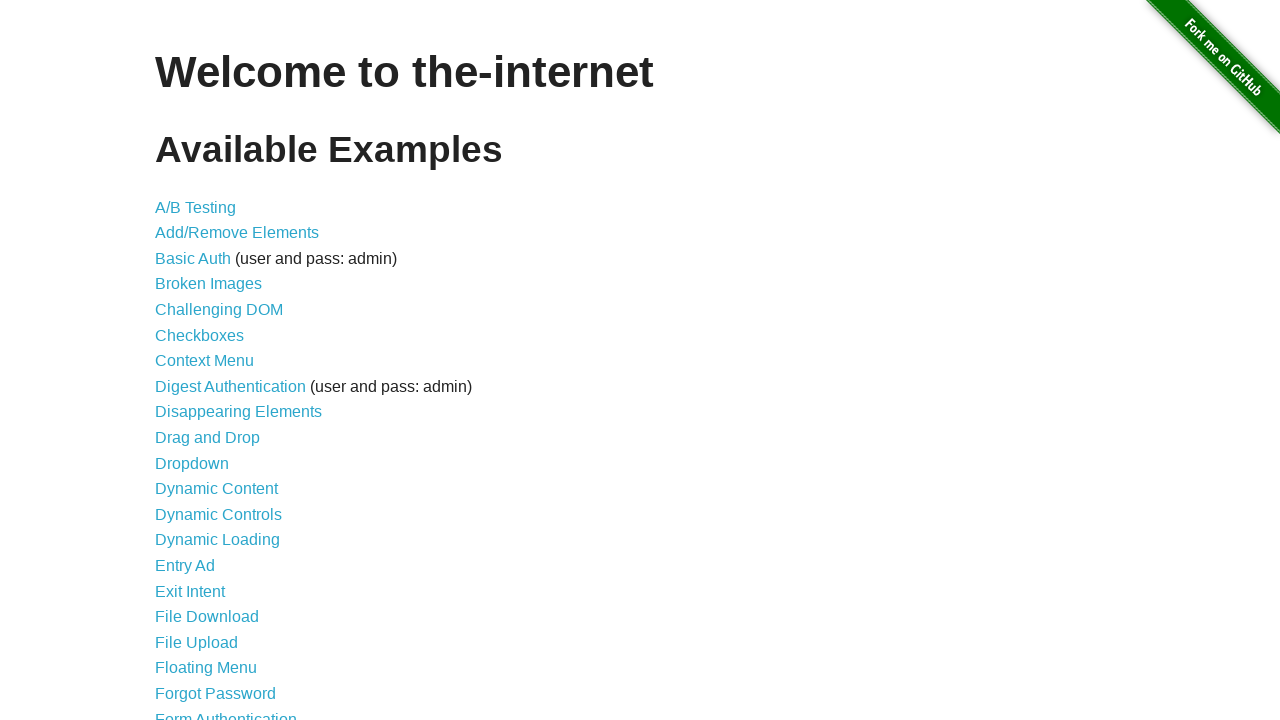

Navigated to the-internet.herokuapp.com
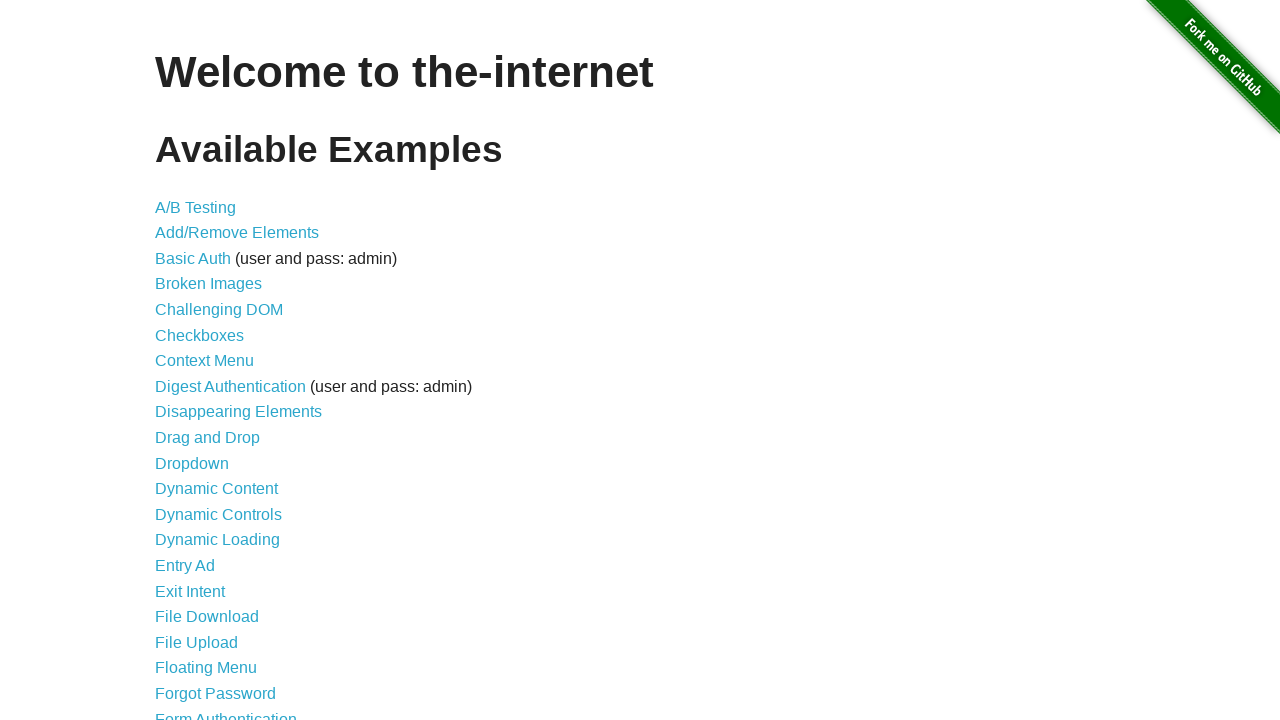

Clicked on the second link in the content list at (237, 233) on xpath=//*[@id='content']/ul/li[2]/a
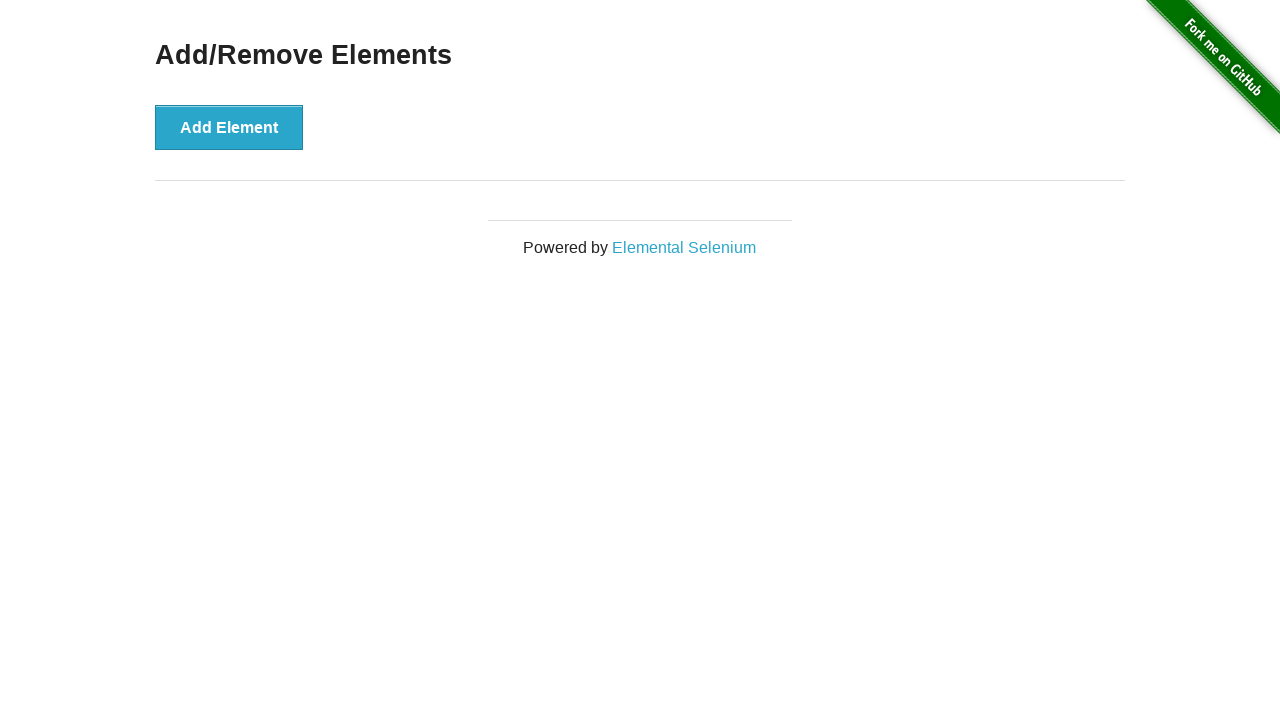

Waited 500ms for potential new window to open
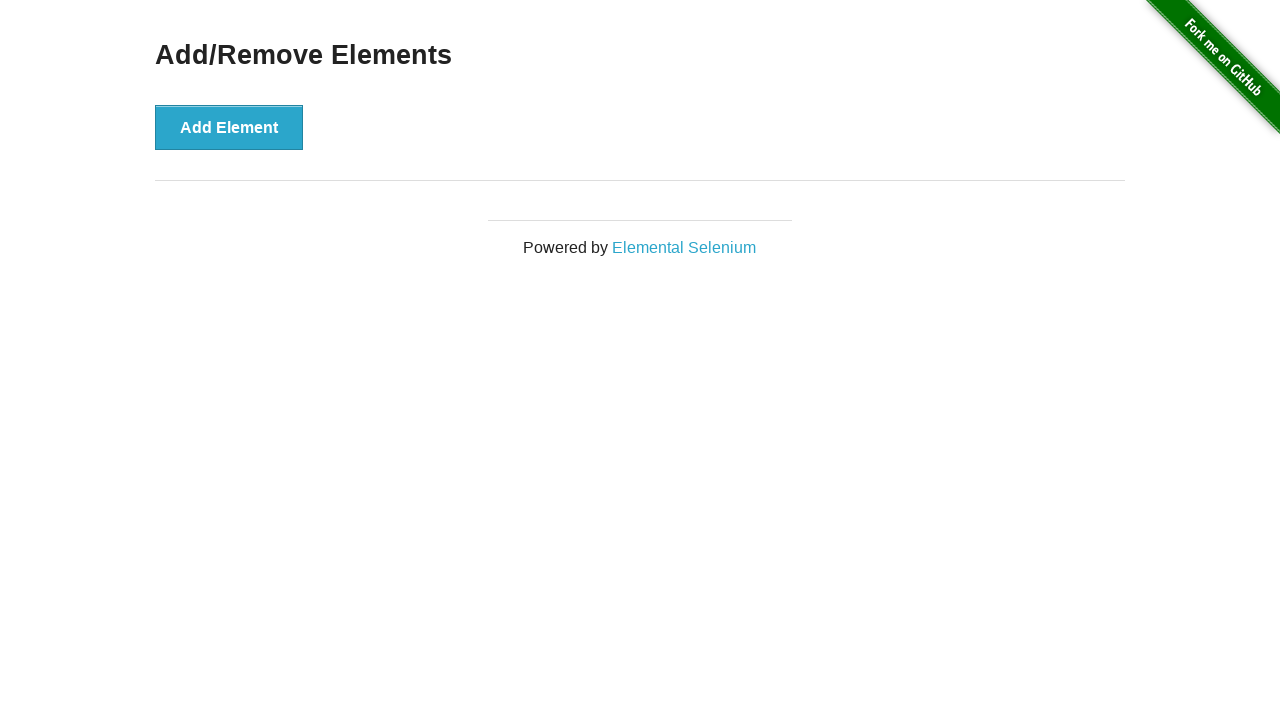

Retrieved all pages from context
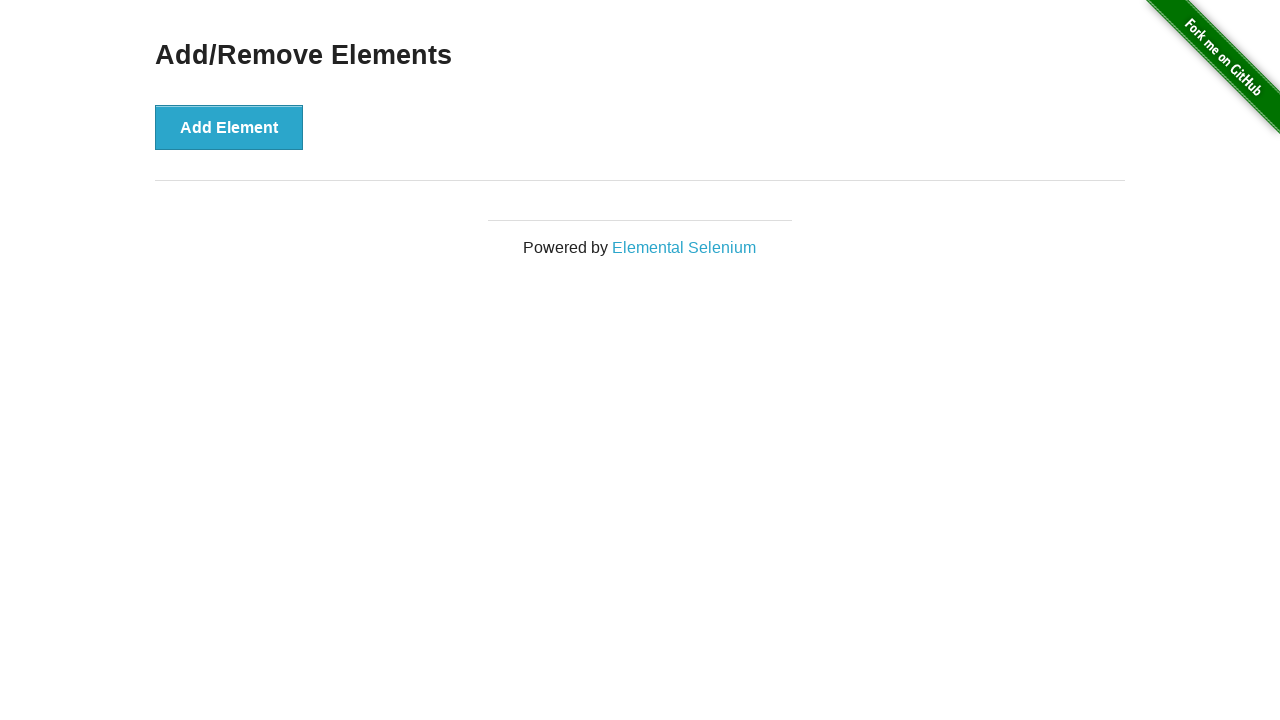

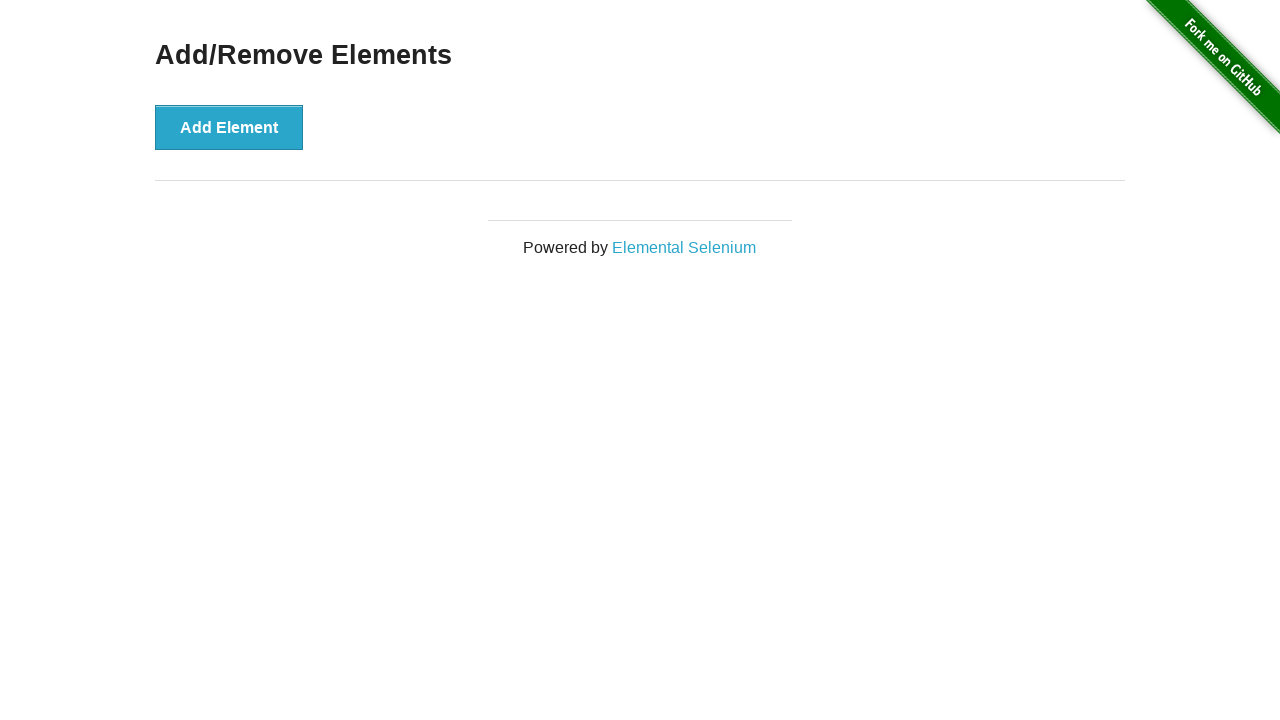